Tests the complete order flow on Demoblaze demo store: selecting a product, adding to cart, proceeding to checkout, filling order form with test data (including numbers in city field), and verifying successful purchase confirmation.

Starting URL: https://www.demoblaze.com/index.html

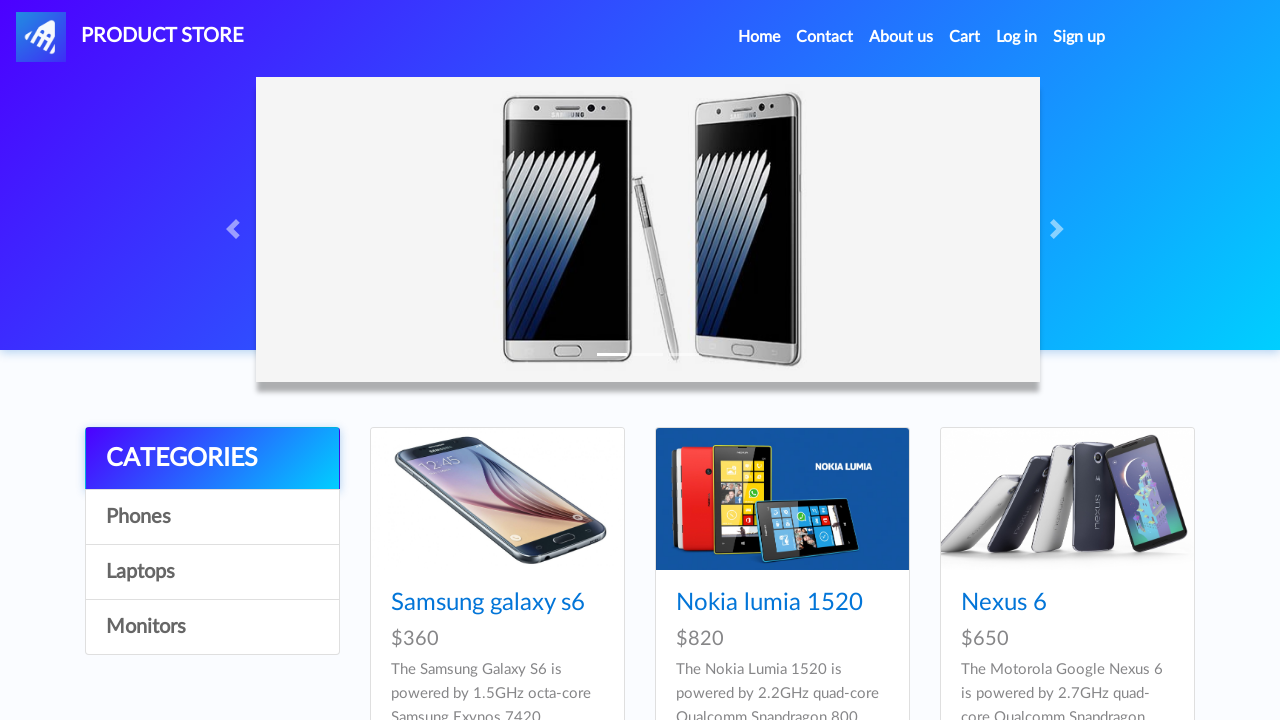

Waited for first product card to load
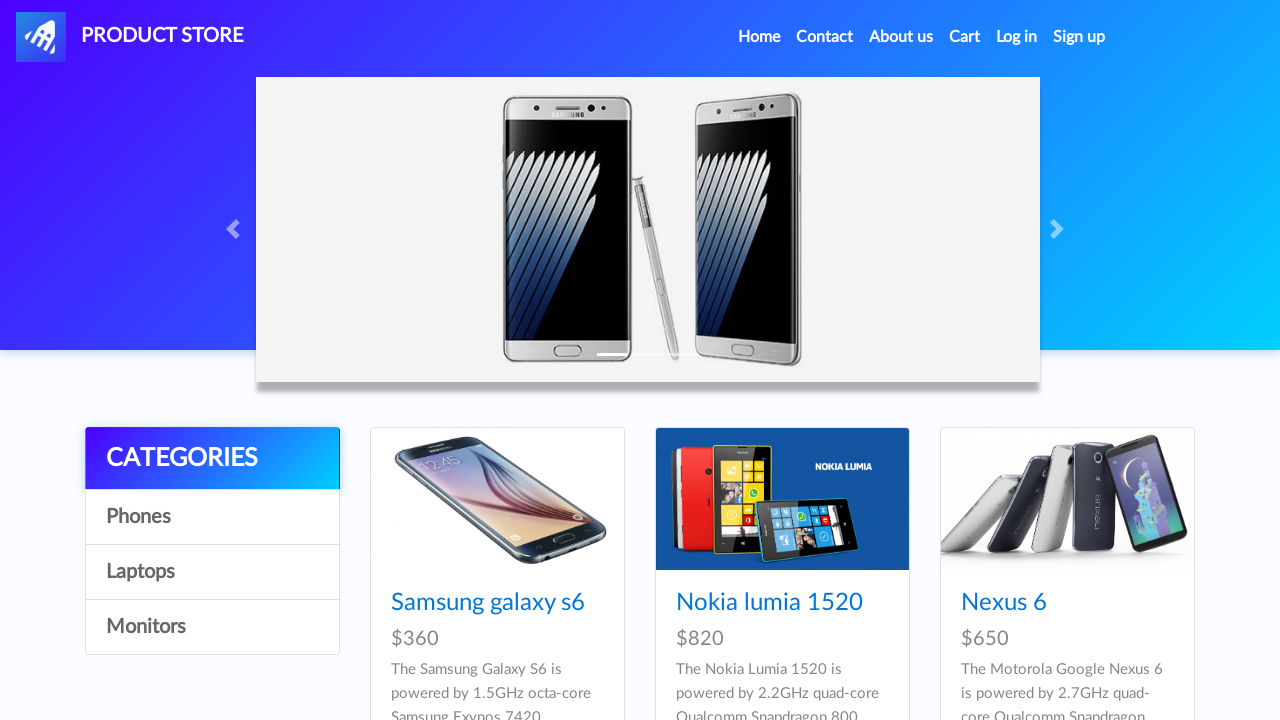

Clicked on first product at (488, 603) on xpath=/html/body/div[5]/div/div[2]/div/div[1]/div/div/h4/a
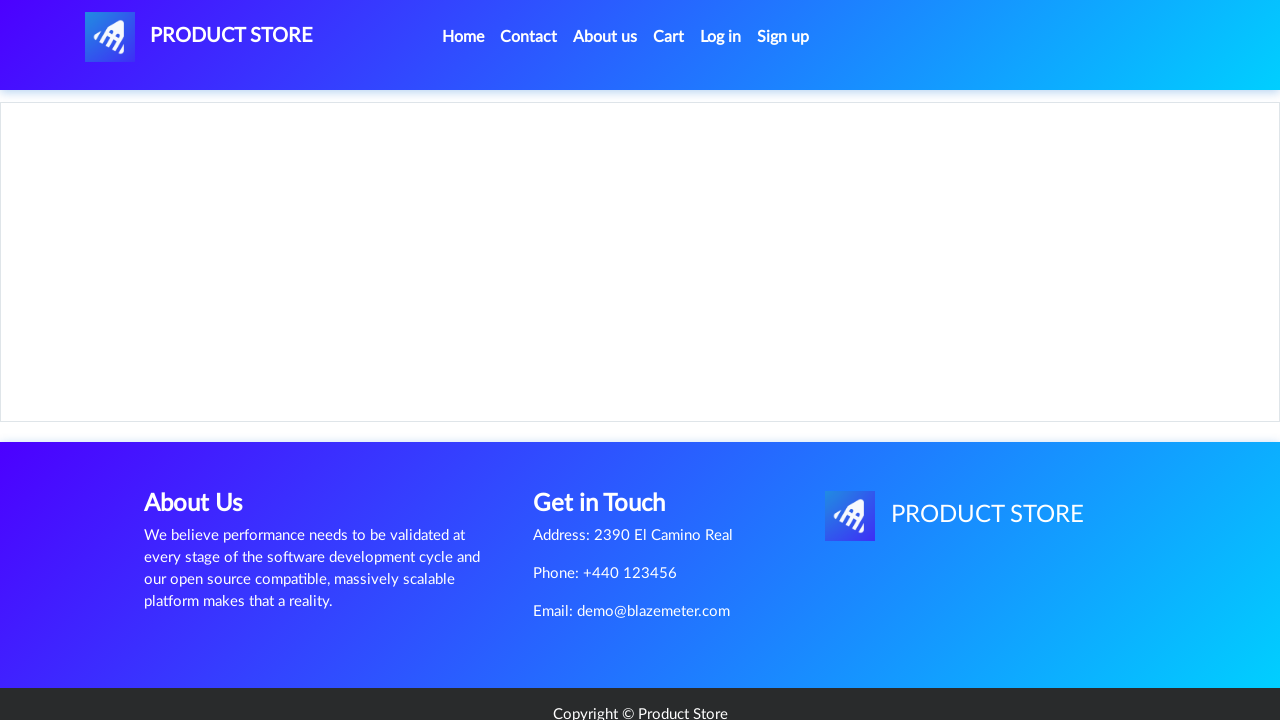

Product page loaded with Add to cart button
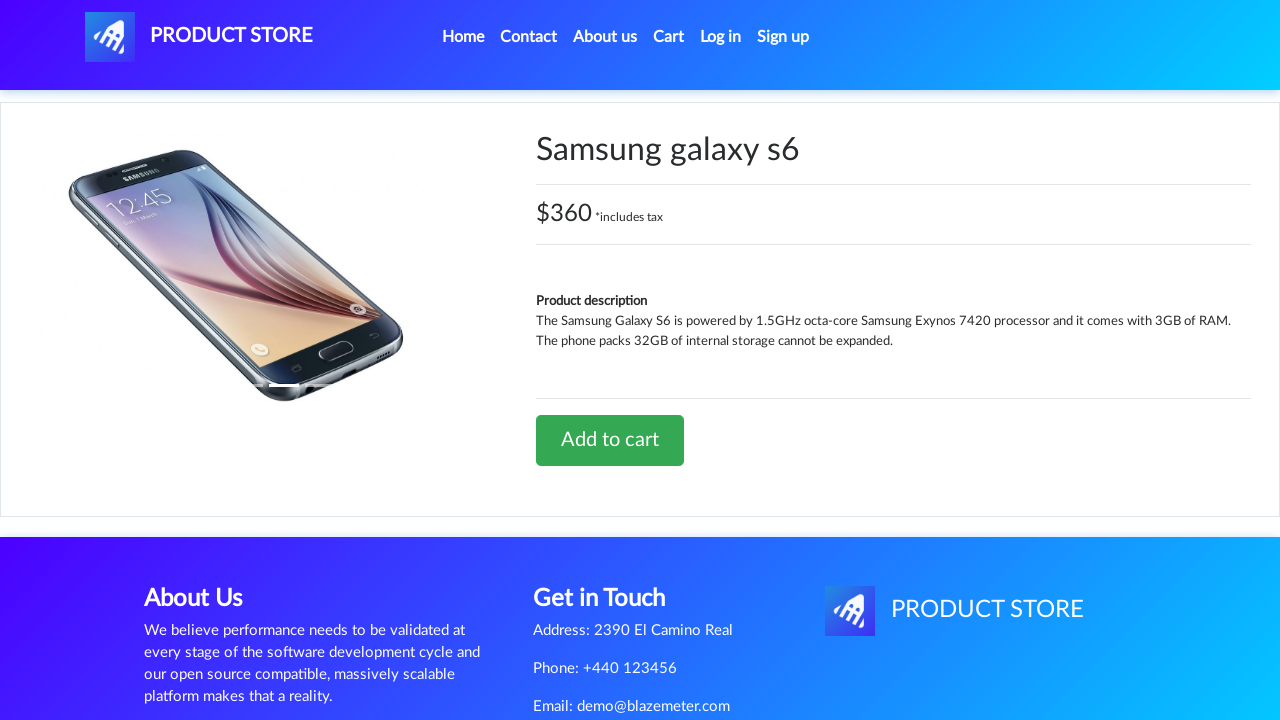

Clicked Add to cart button at (610, 440) on a.btn-success
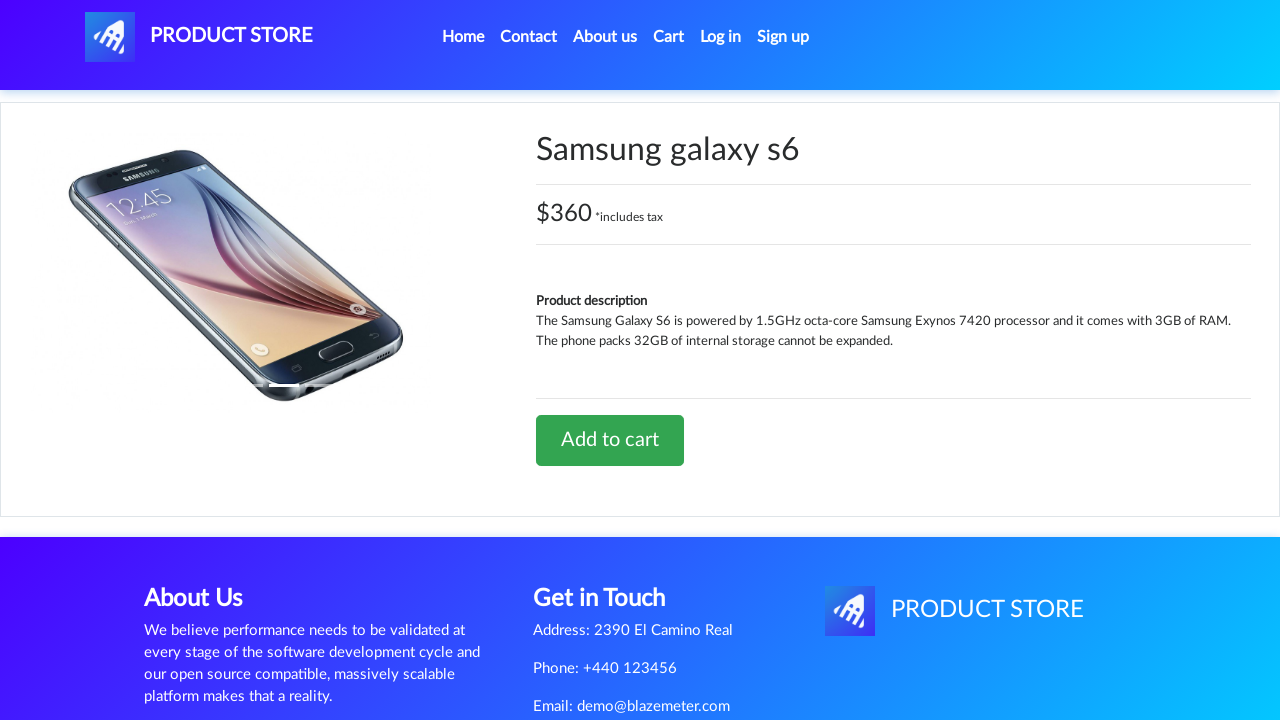

Accepted confirmation dialog for product added to cart
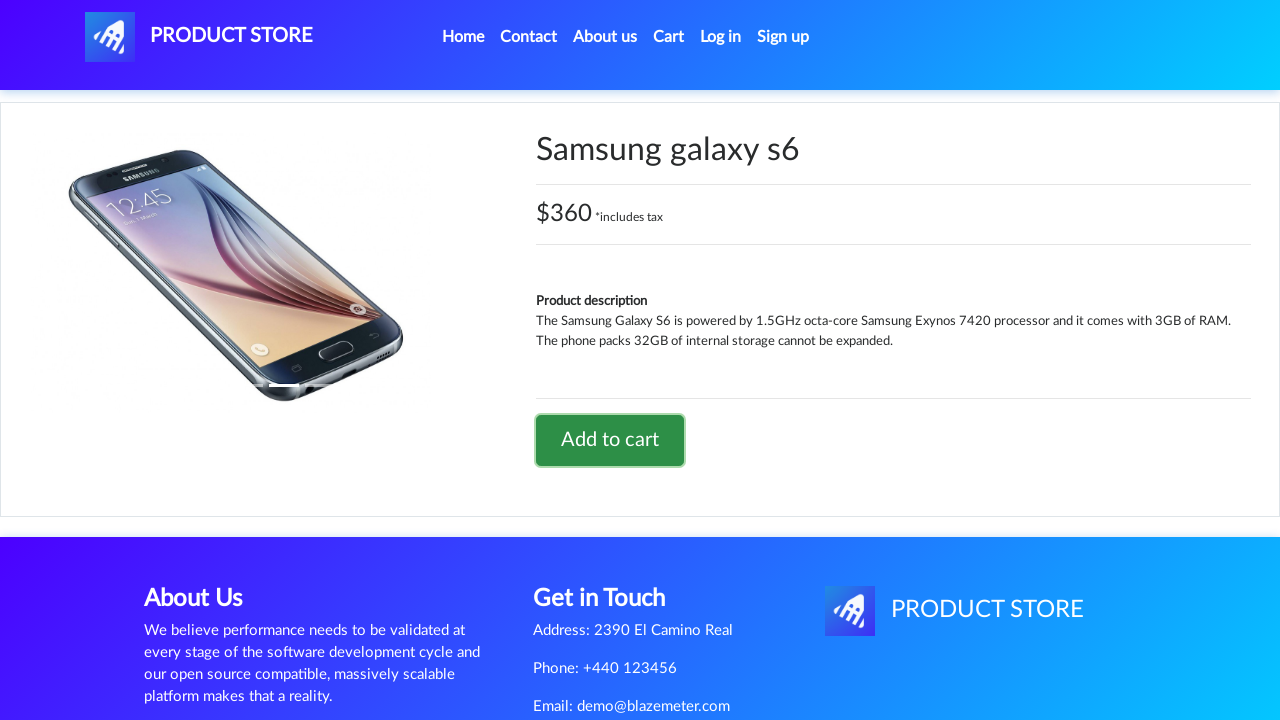

Waited for page to update after adding to cart
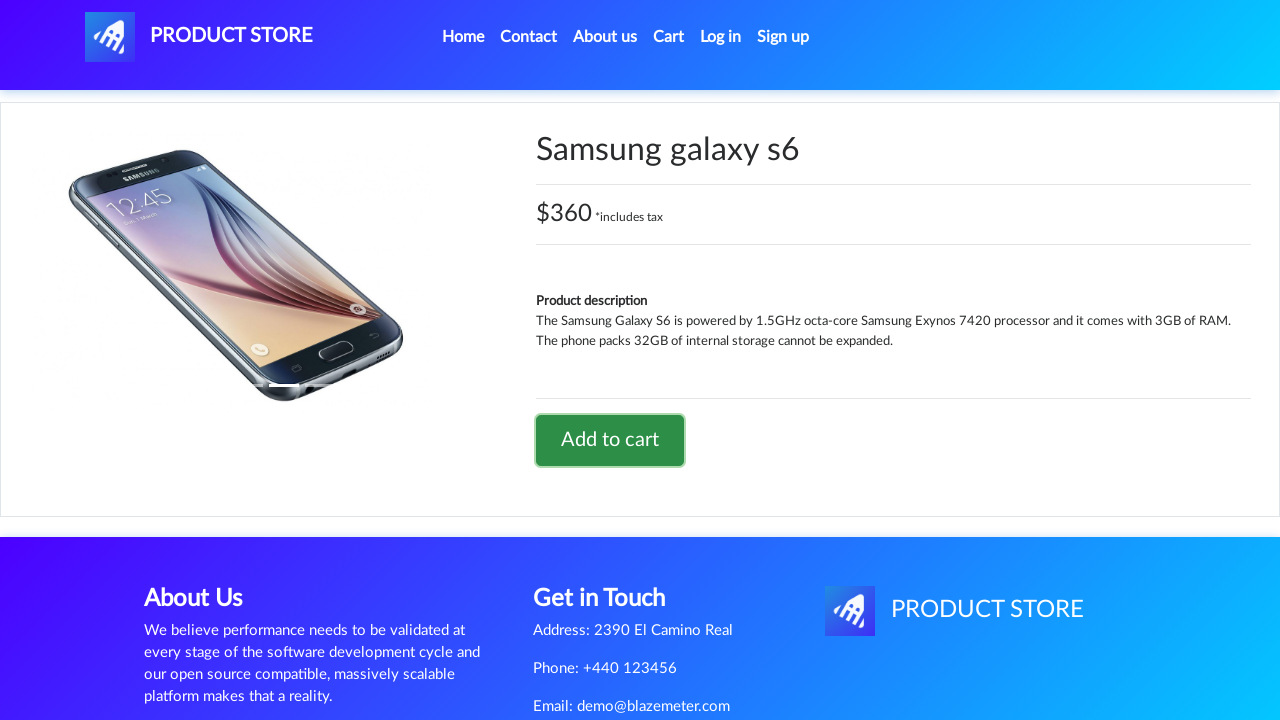

Clicked on Cart link in navigation at (669, 37) on #cartur
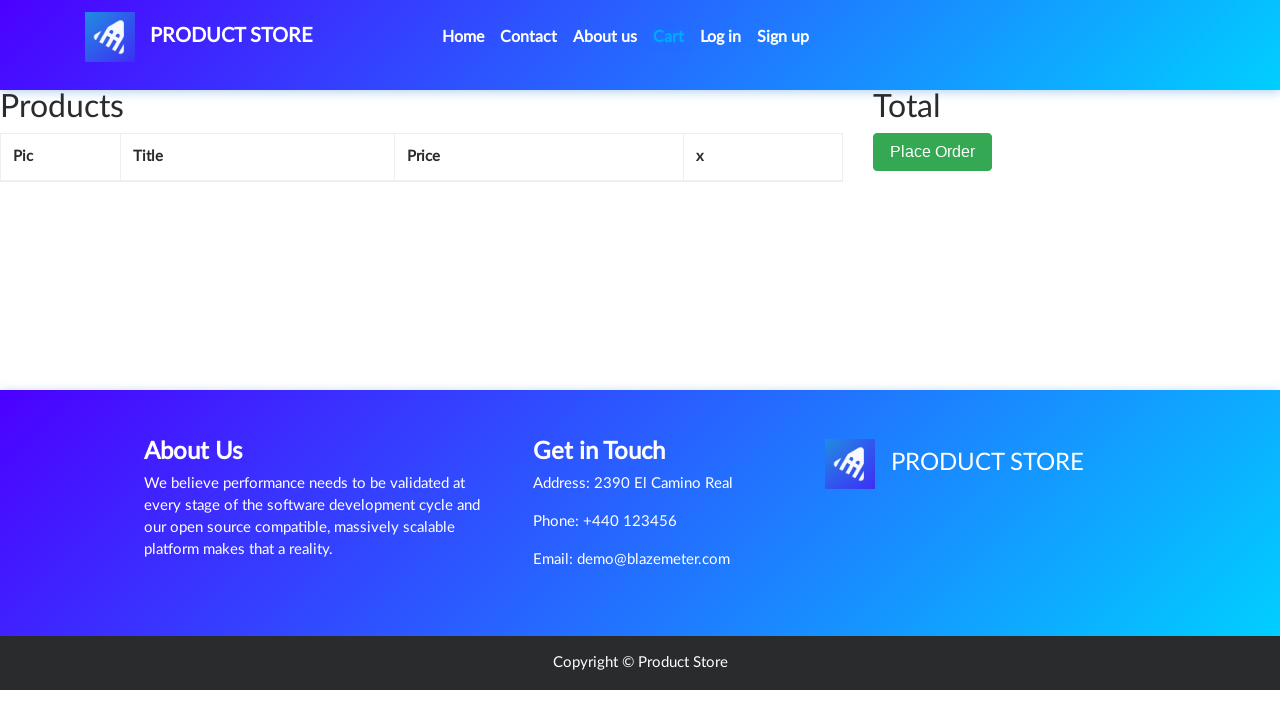

Cart page loaded with Place Order button
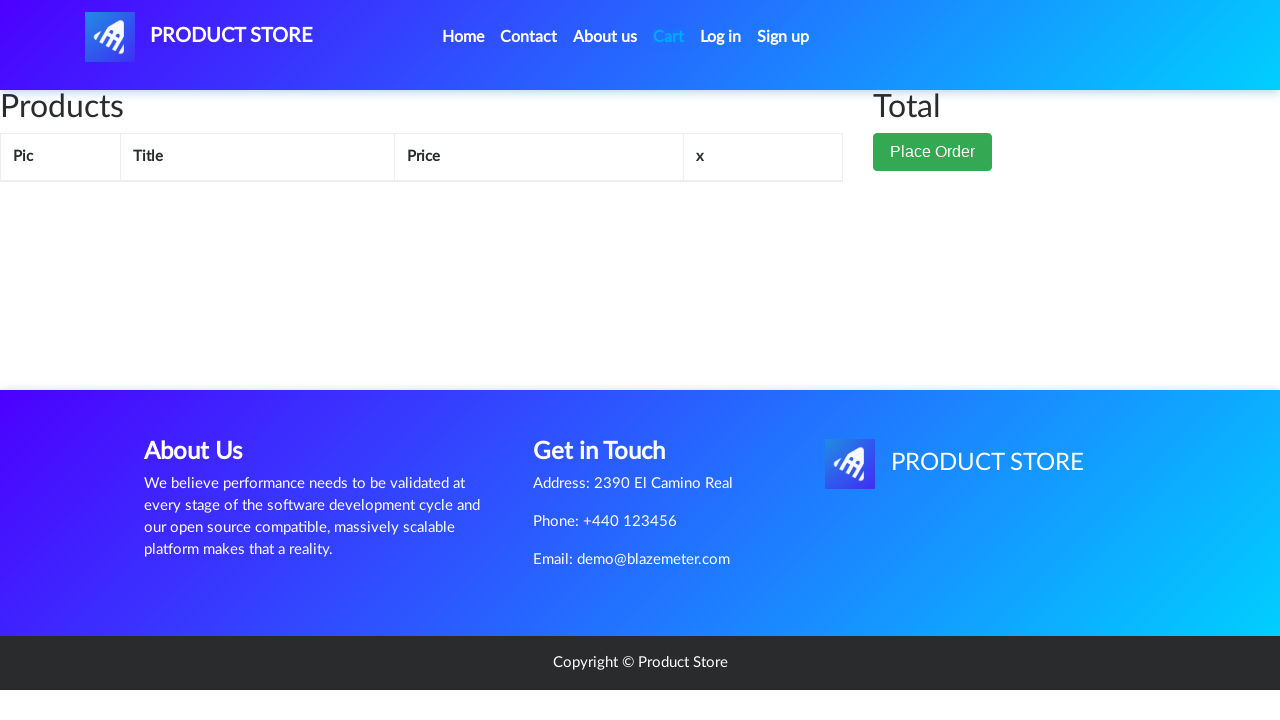

Clicked Place Order button at (933, 191) on button.btn-success
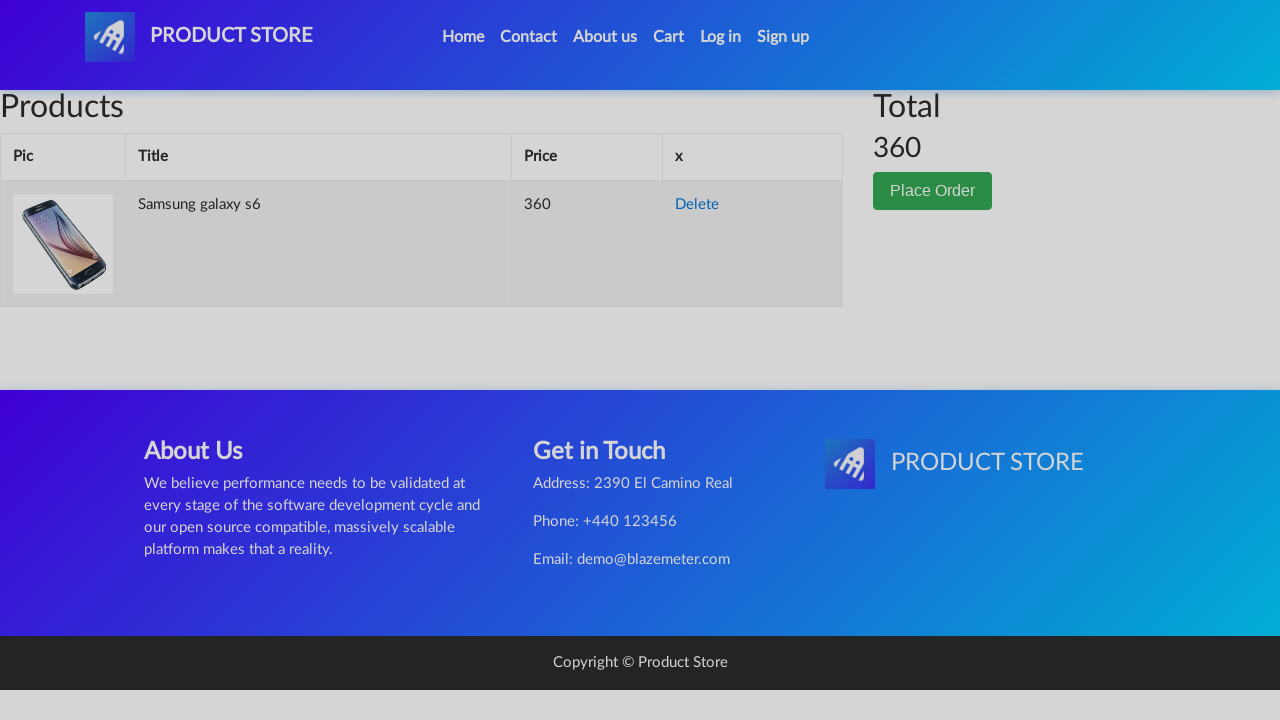

Order modal loaded with form fields
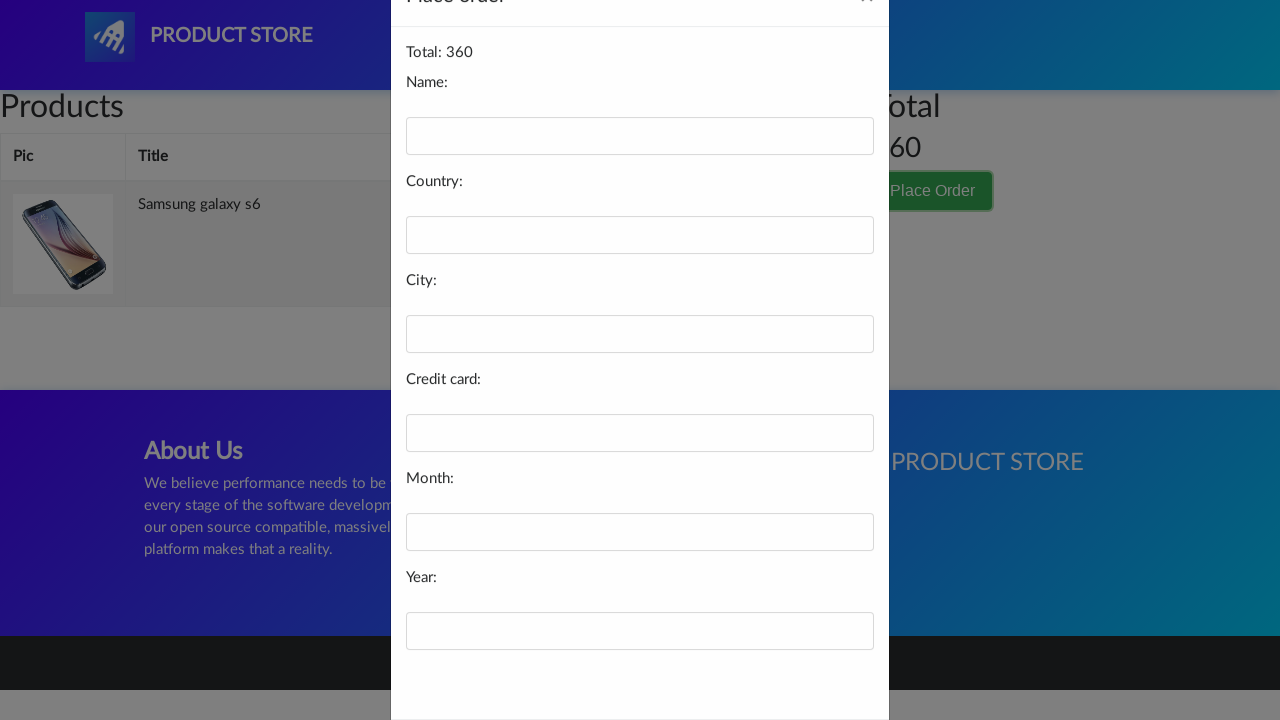

Filled name field with 'Reva176' on #name
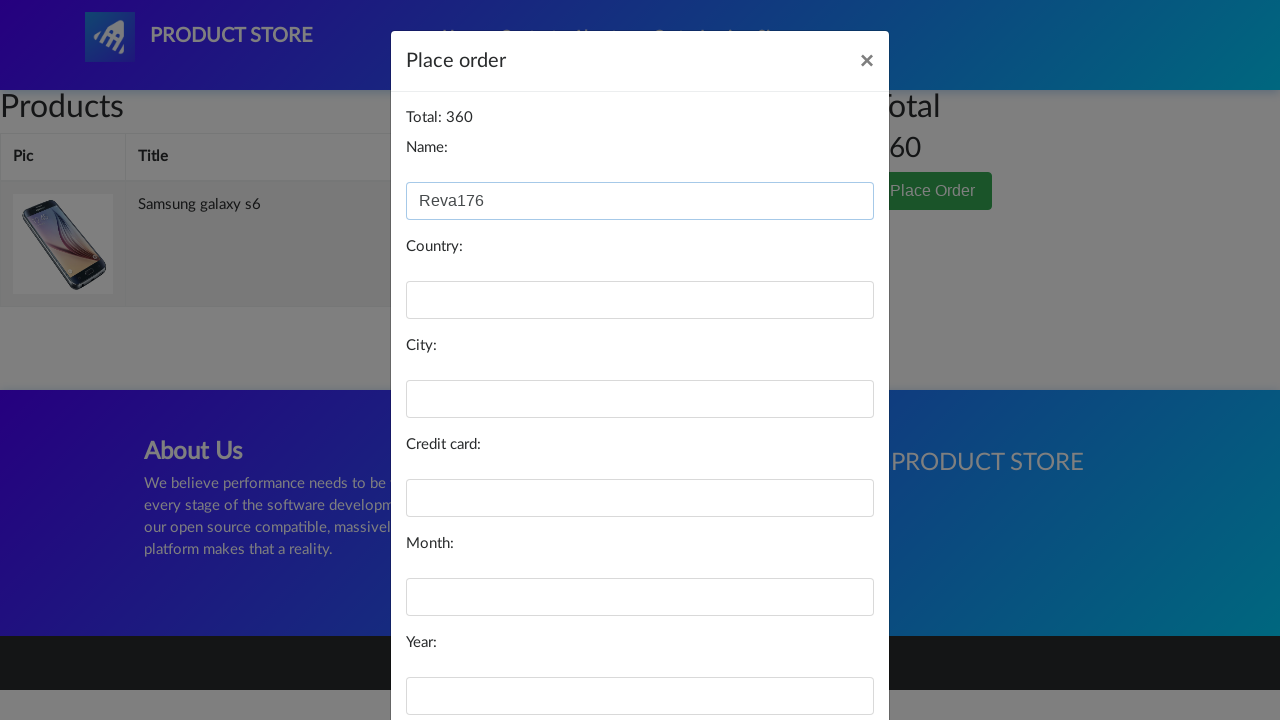

Filled country field with '@indonesia' on #country
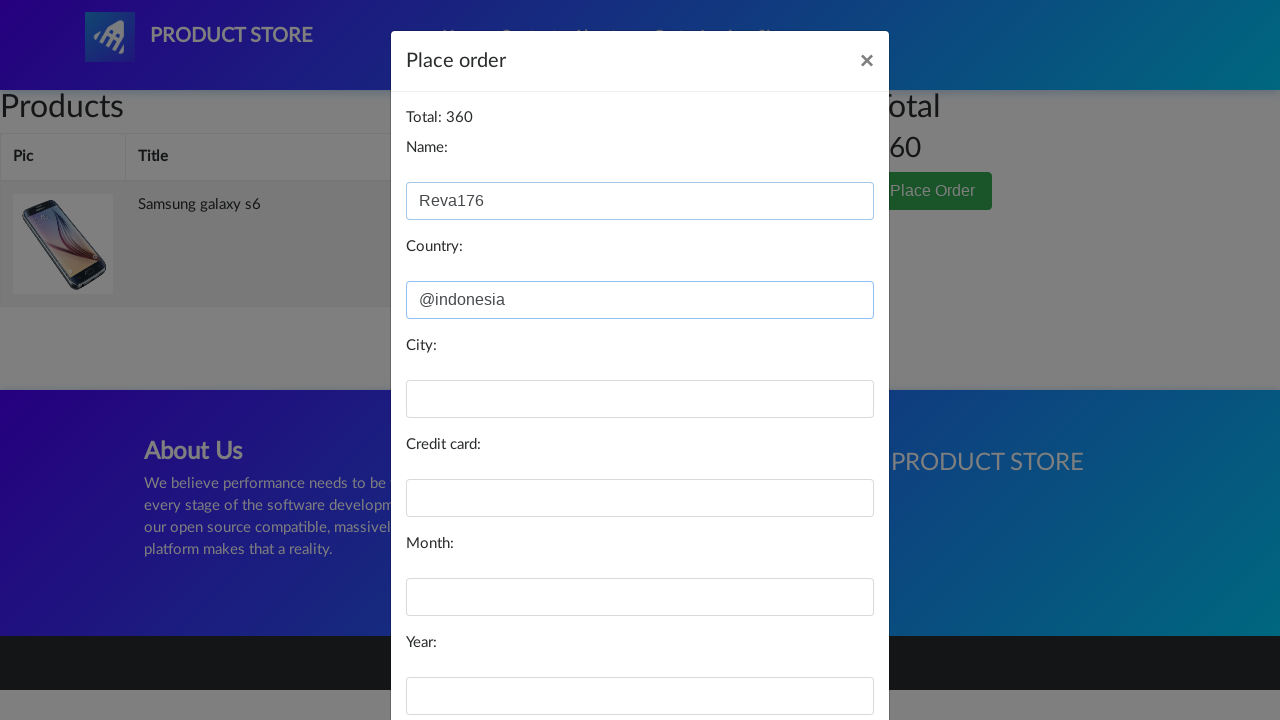

Filled city field with 'Banyumas12' (city with numbers) on #city
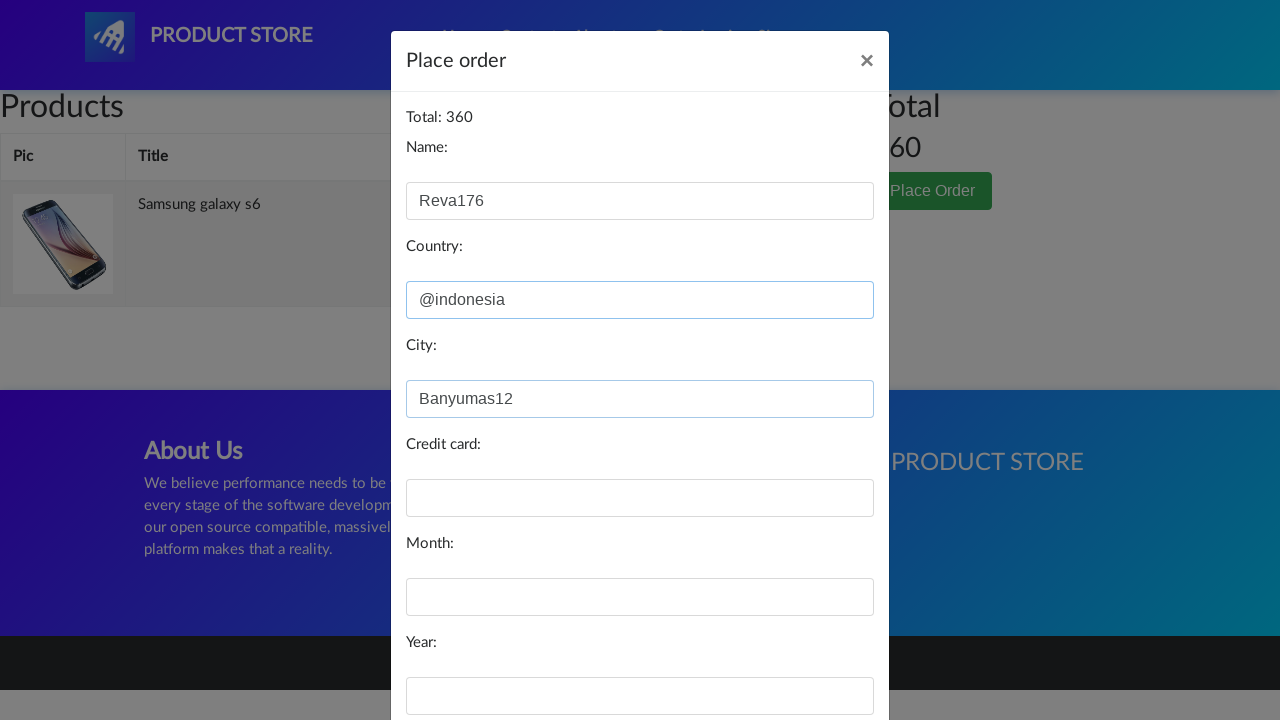

Filled card number field with '12345678910' on #card
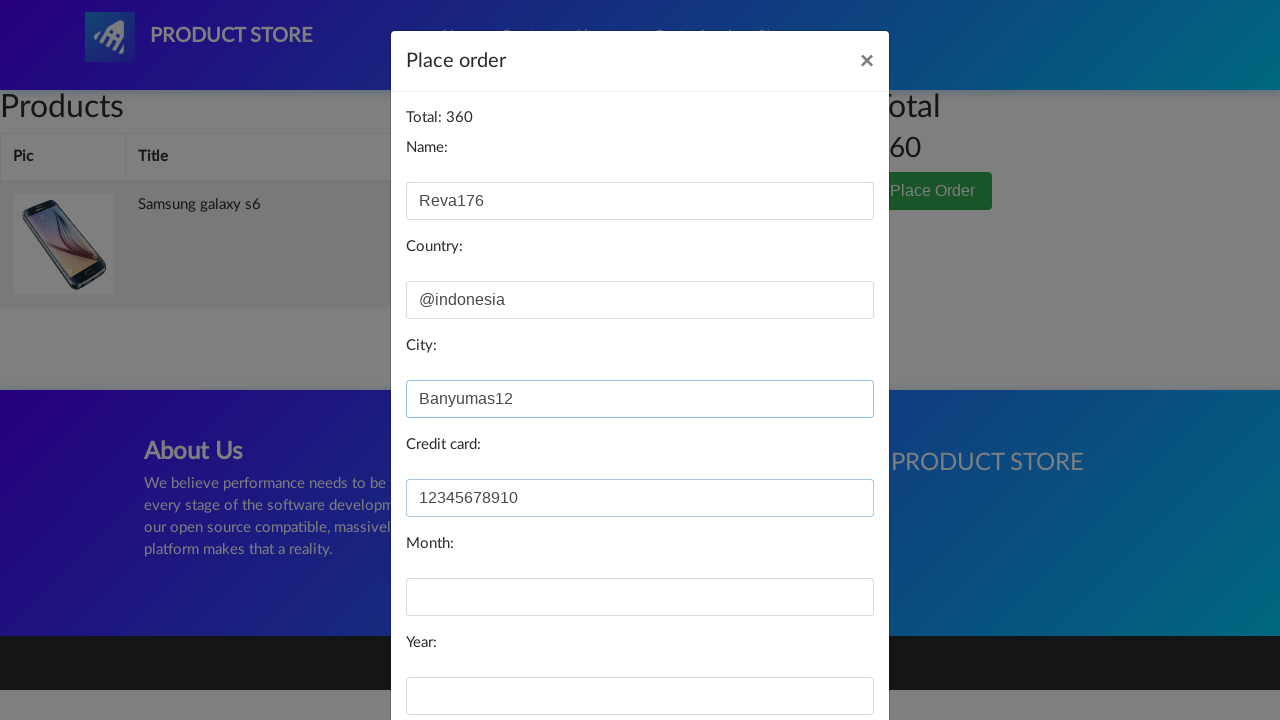

Filled month field with '07' on #month
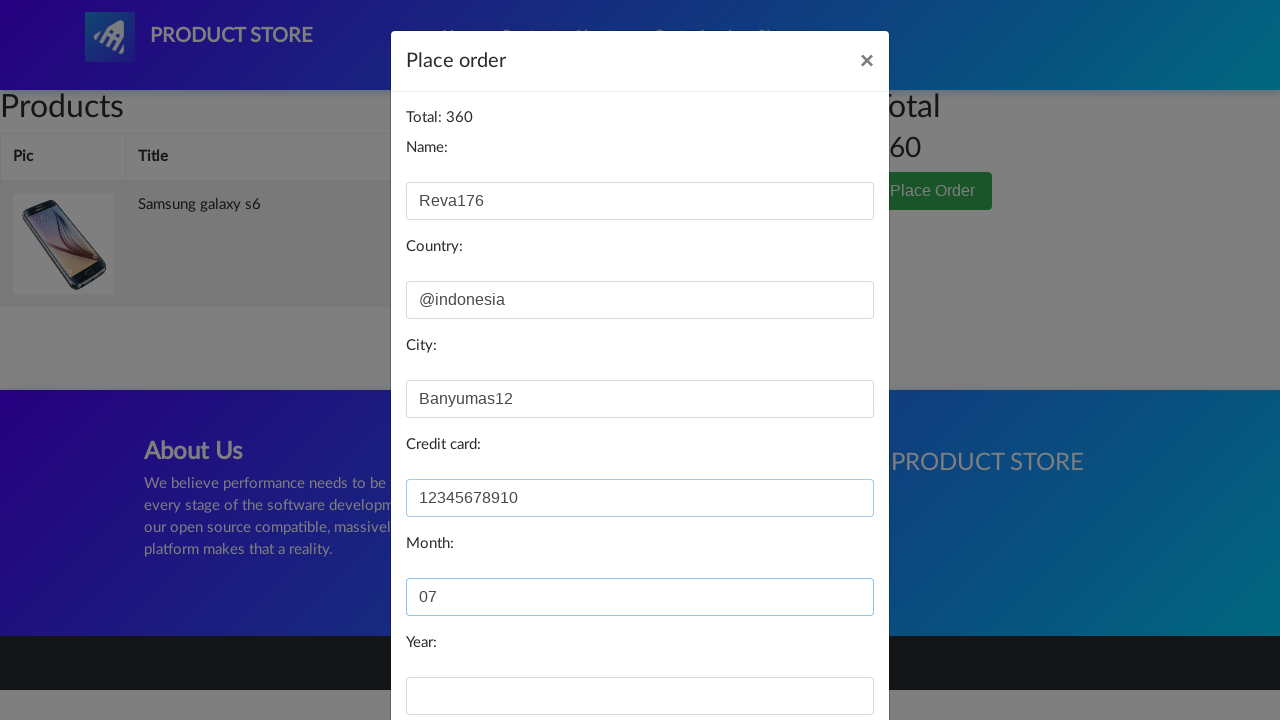

Filled year field with '2023' on #year
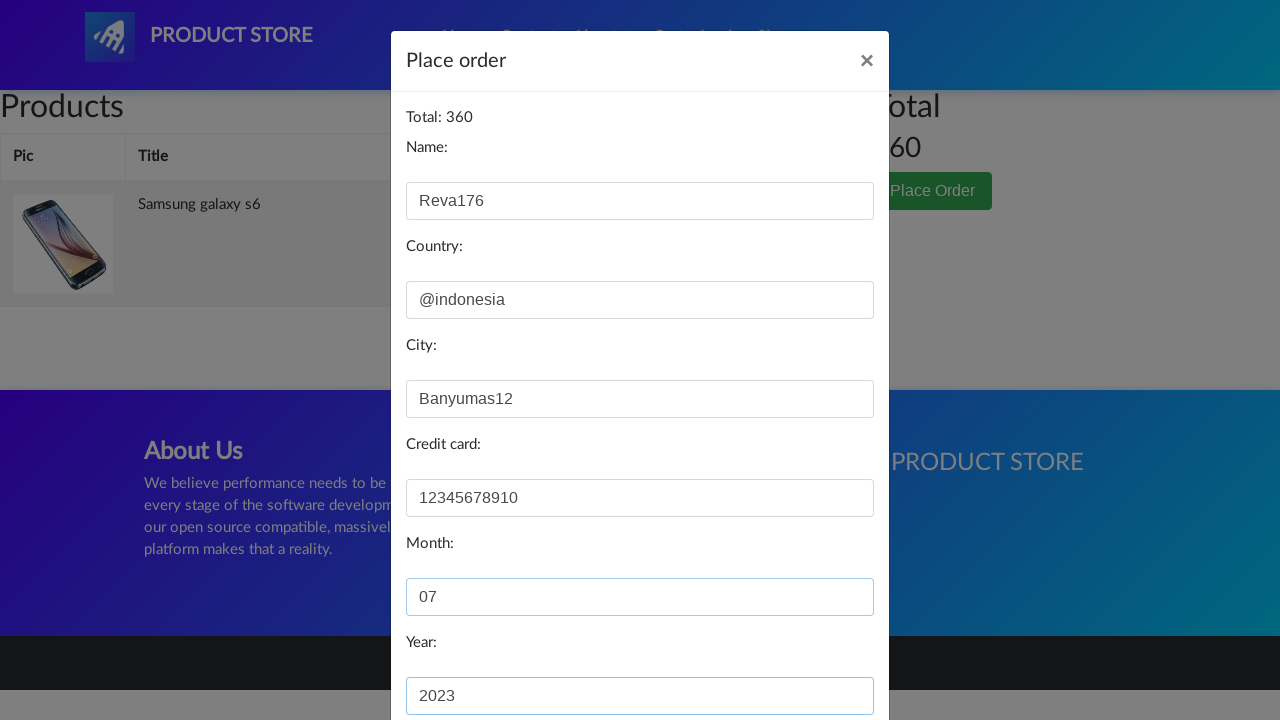

Clicked Purchase button to submit order at (823, 655) on button[onclick='purchaseOrder()']
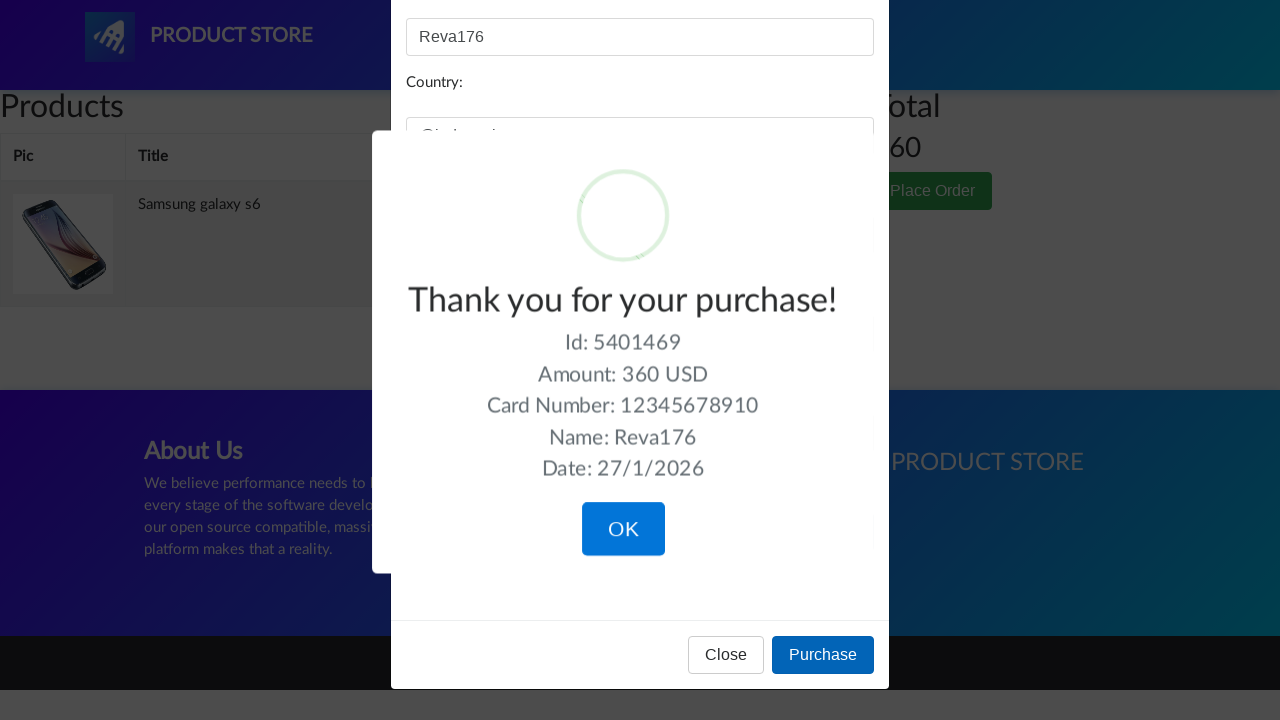

Purchase confirmation page loaded with success message
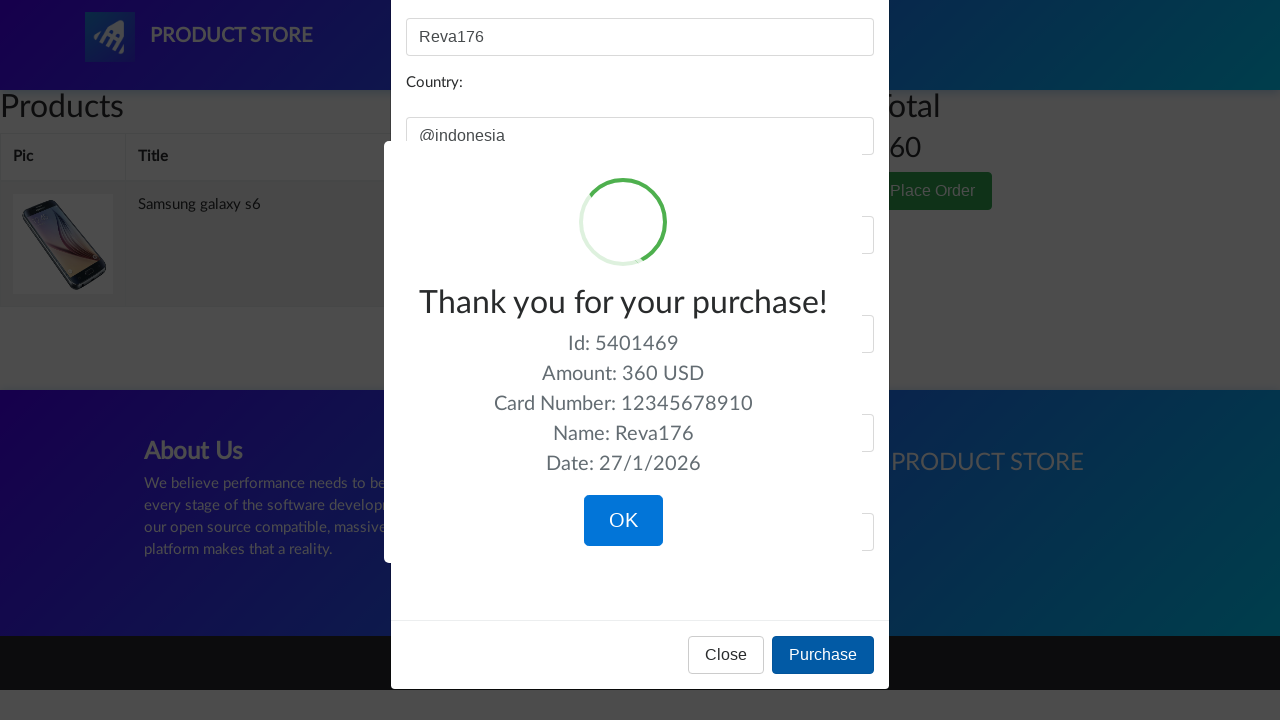

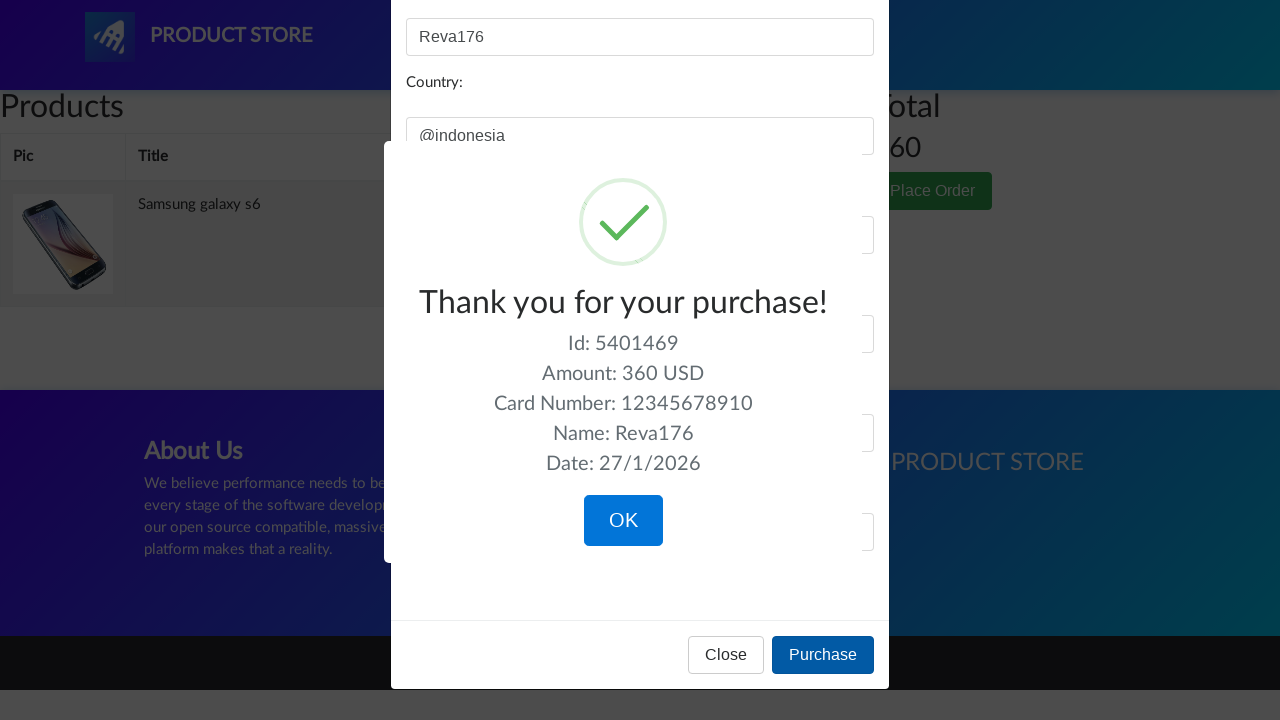